Tests checkout process validation by attempting checkout with missing postal code and verifying error message

Starting URL: https://www.saucedemo.com/

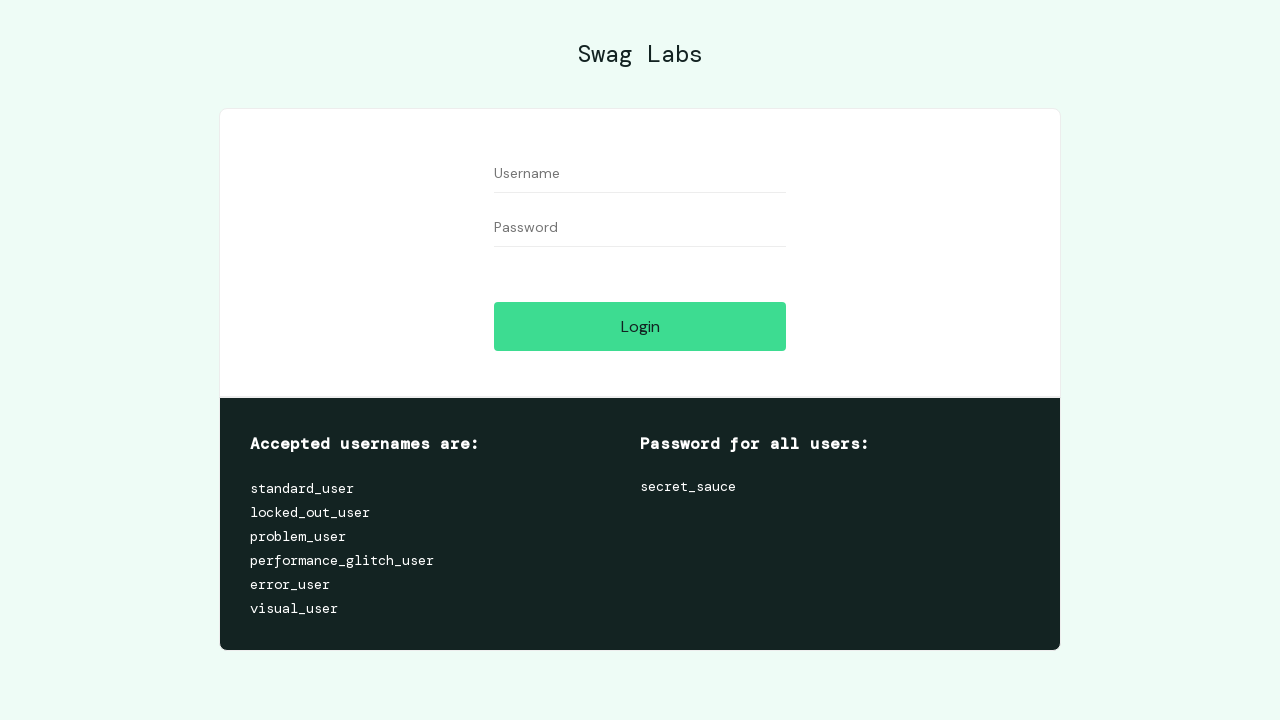

Filled username field with 'standard_user' on #user-name
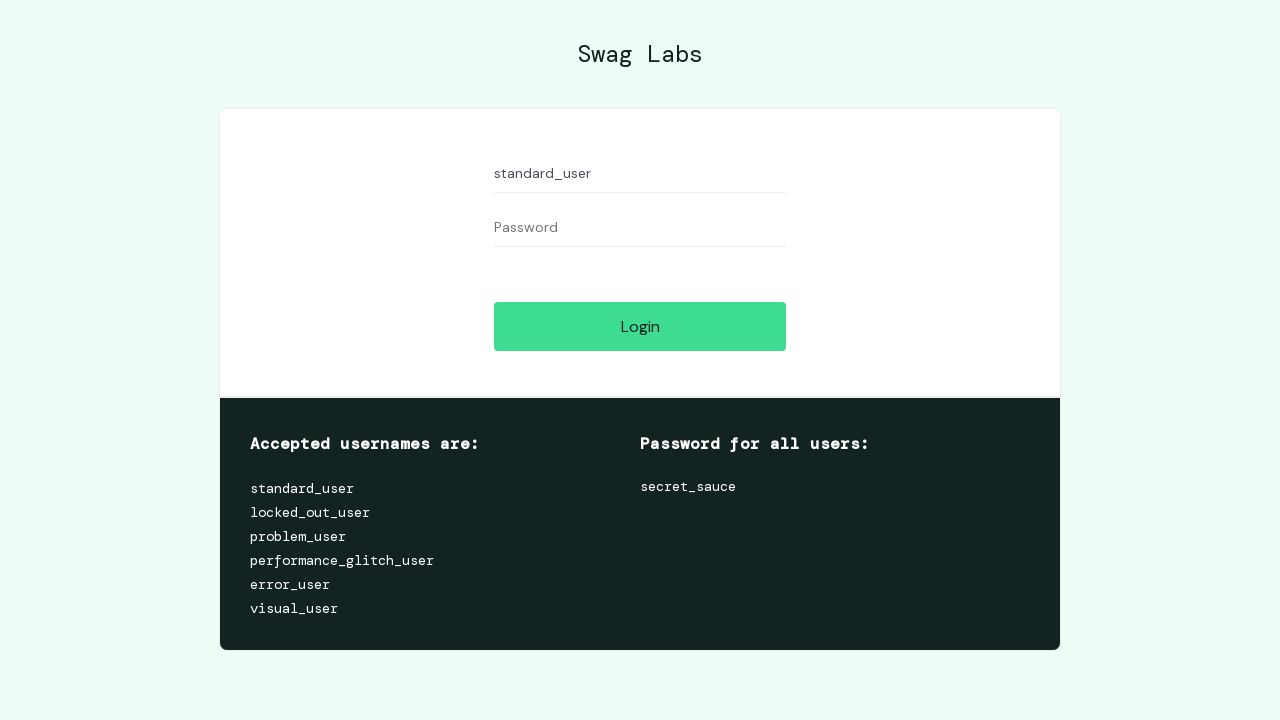

Filled password field with 'secret_sauce' on #password
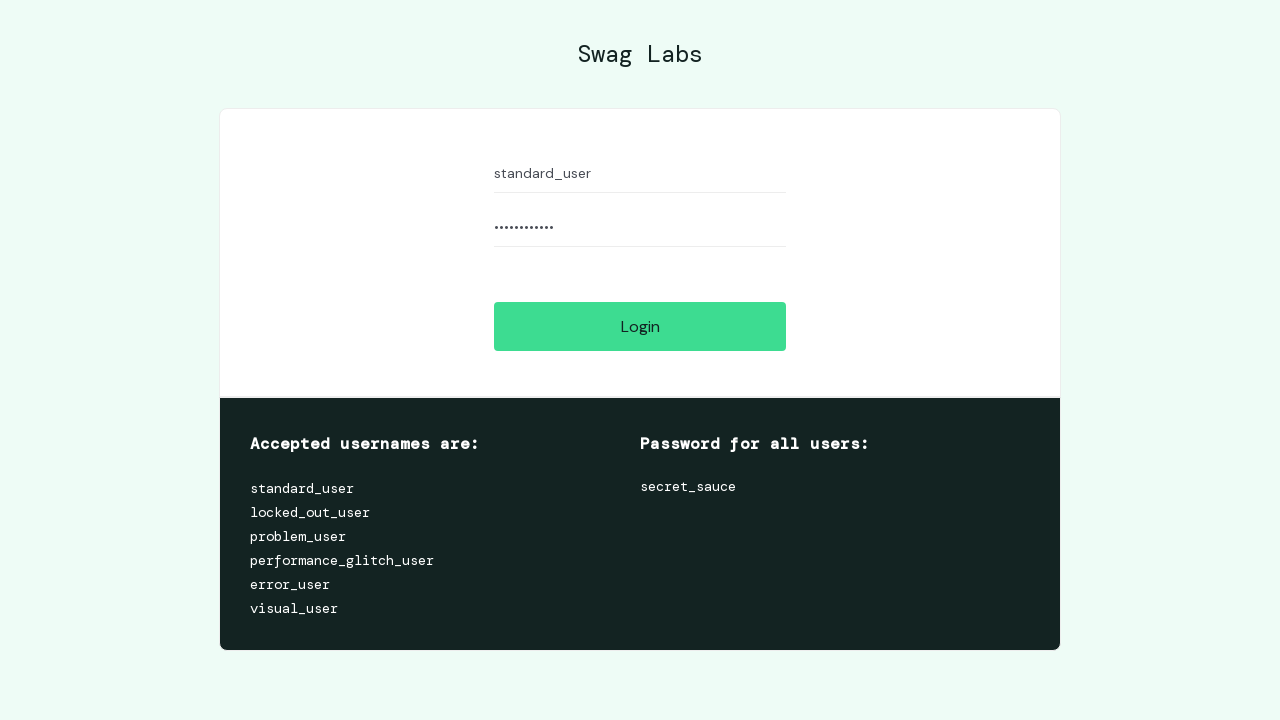

Clicked login button at (640, 326) on #login-button
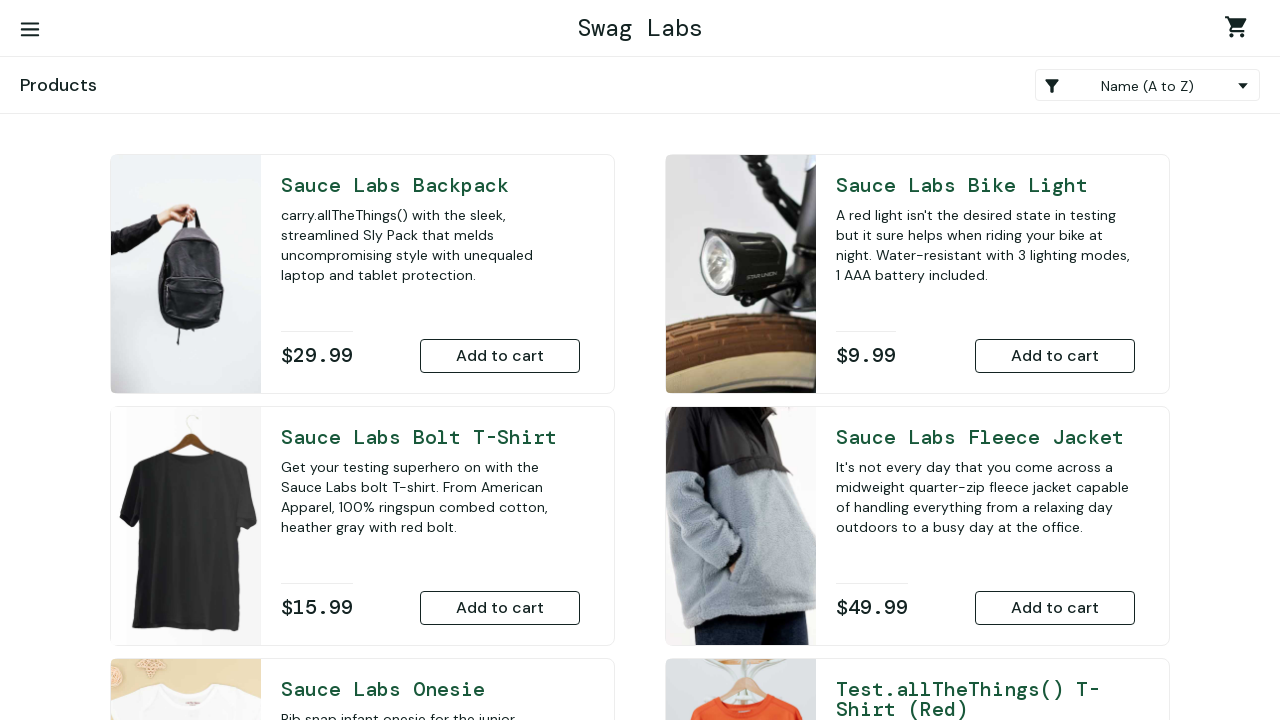

Clicked shopping cart link at (1240, 30) on .shopping_cart_link
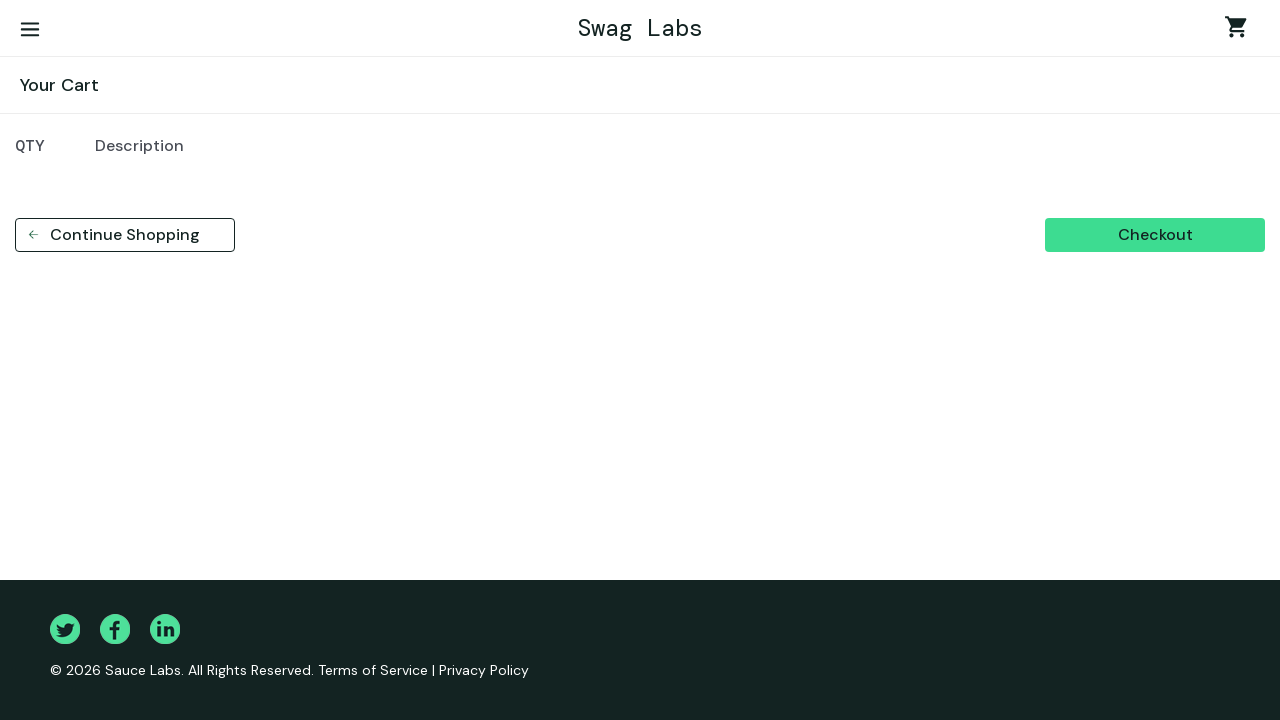

Clicked checkout button at (1155, 235) on #checkout
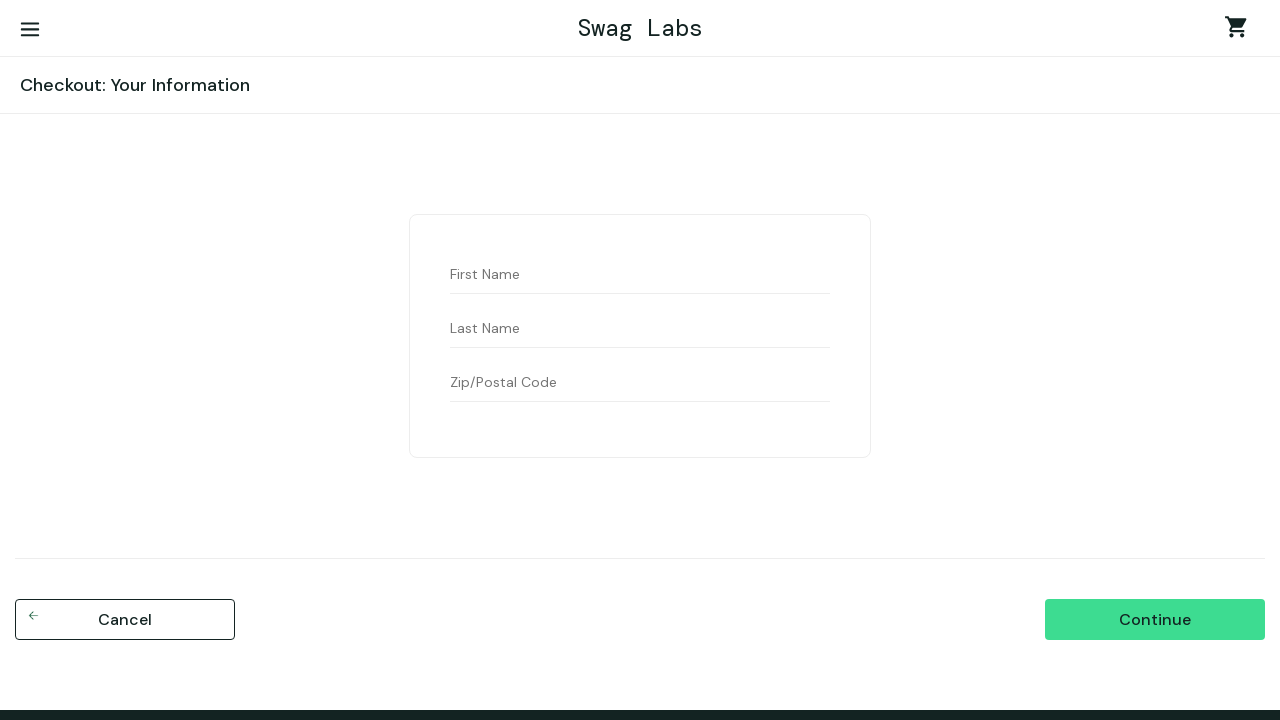

Filled first name field with 'Ali' on #first-name
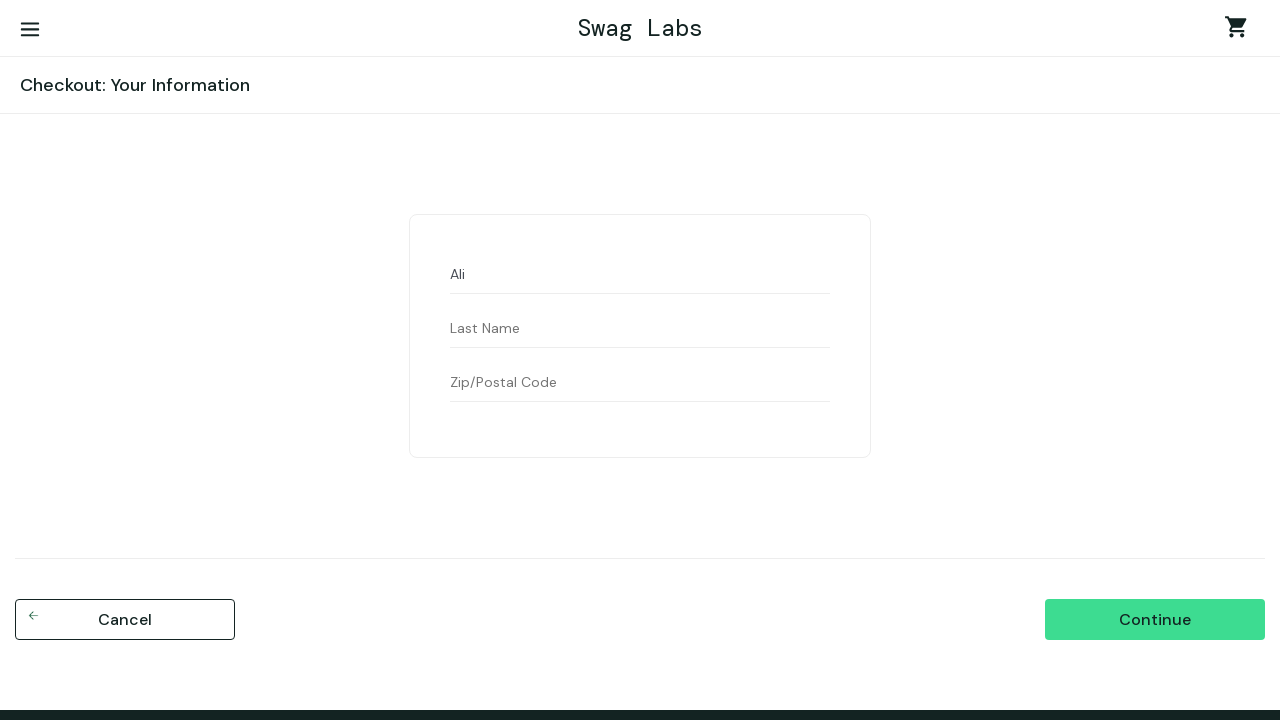

Filled last name field with 'Can' on #last-name
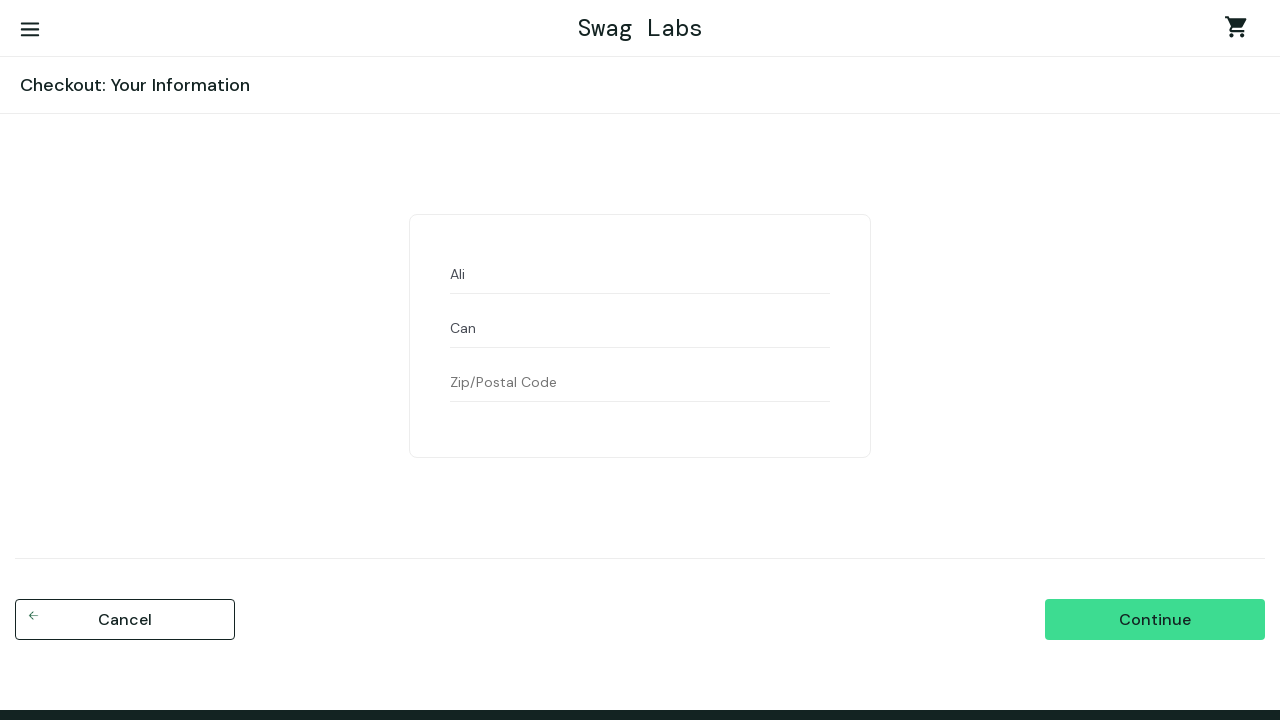

Clicked continue button without postal code at (1155, 620) on #continue
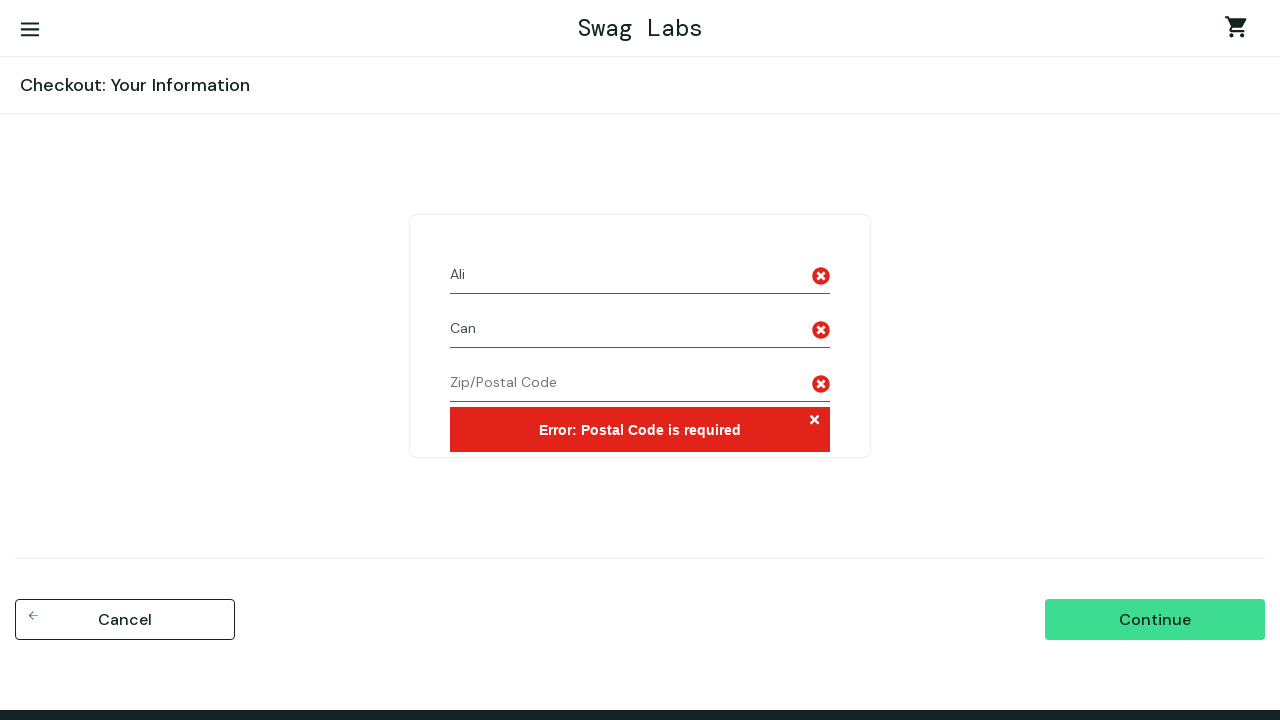

Located postal code error message element
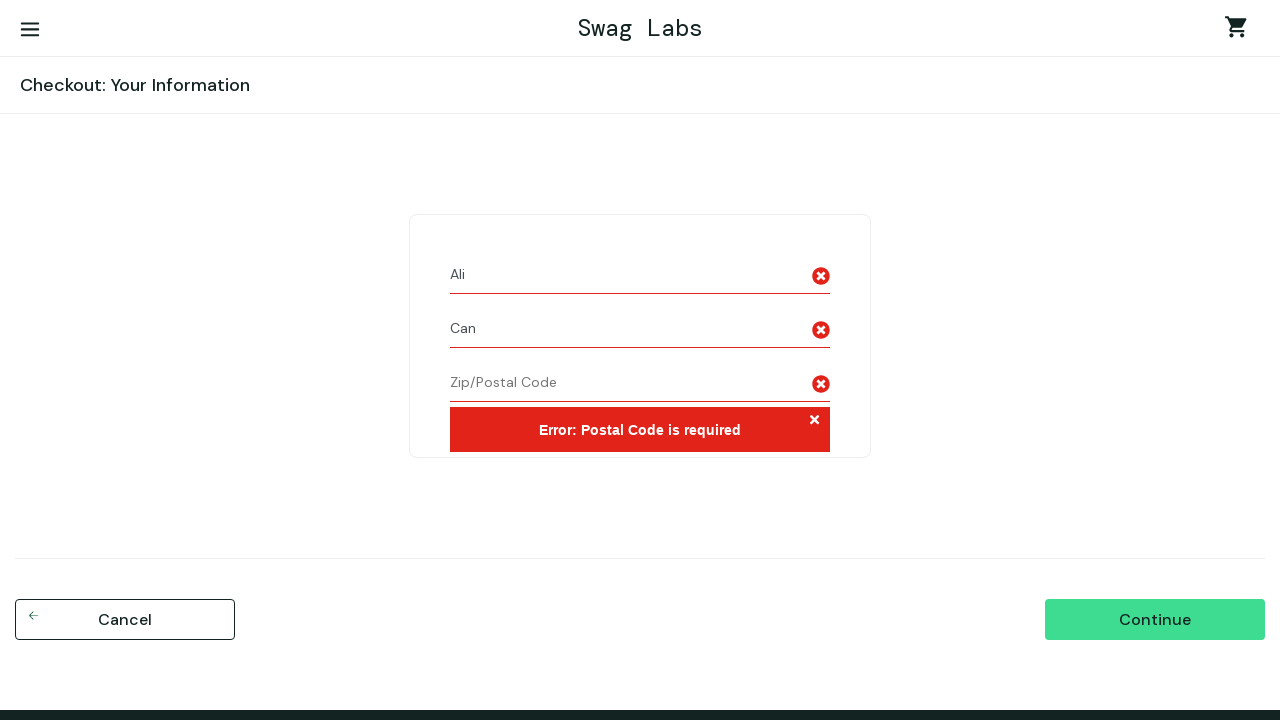

Verified error message 'Error: Postal Code is required' is displayed
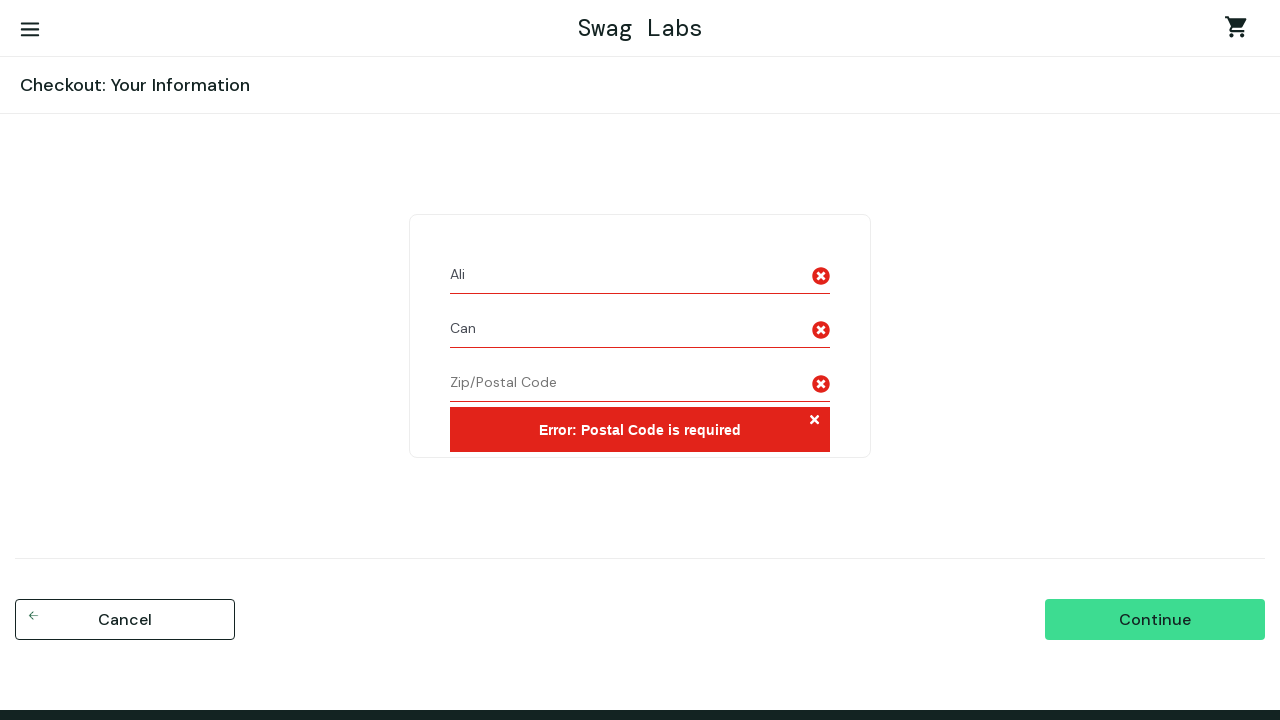

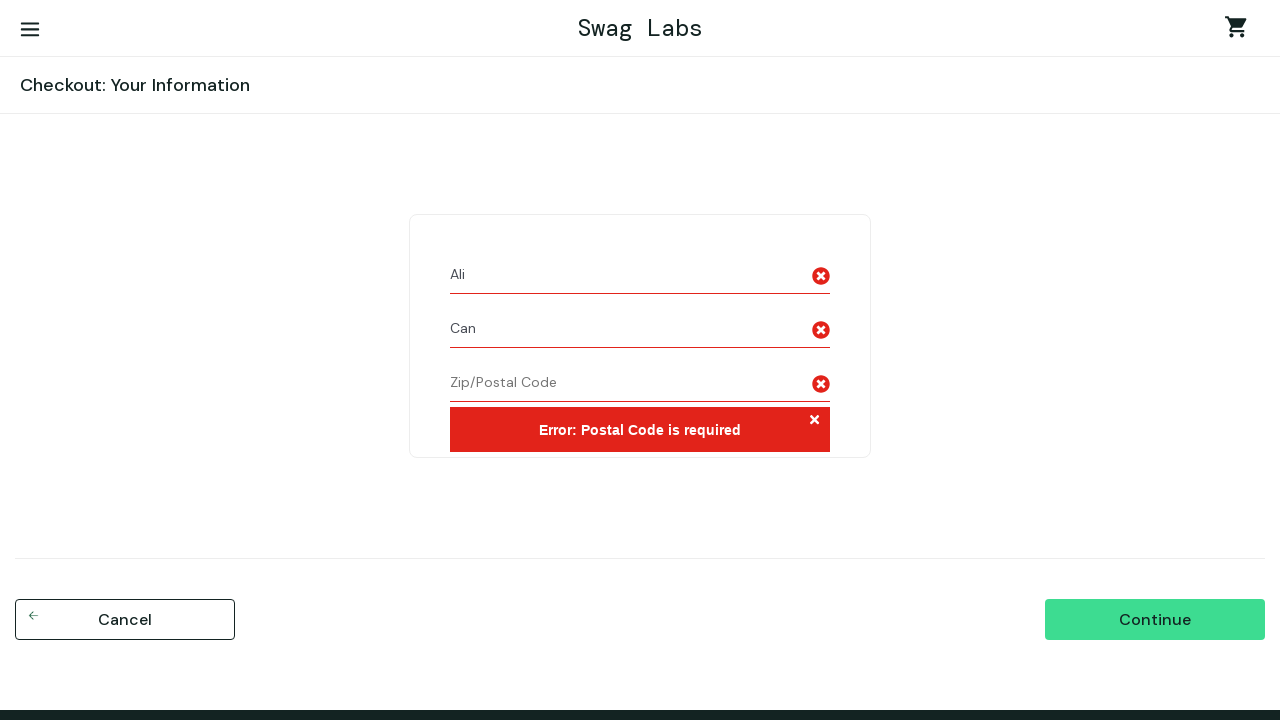